Tests that clicking the static content link makes the top text remain the same after page refresh

Starting URL: http://the-internet.herokuapp.com/dynamic_content

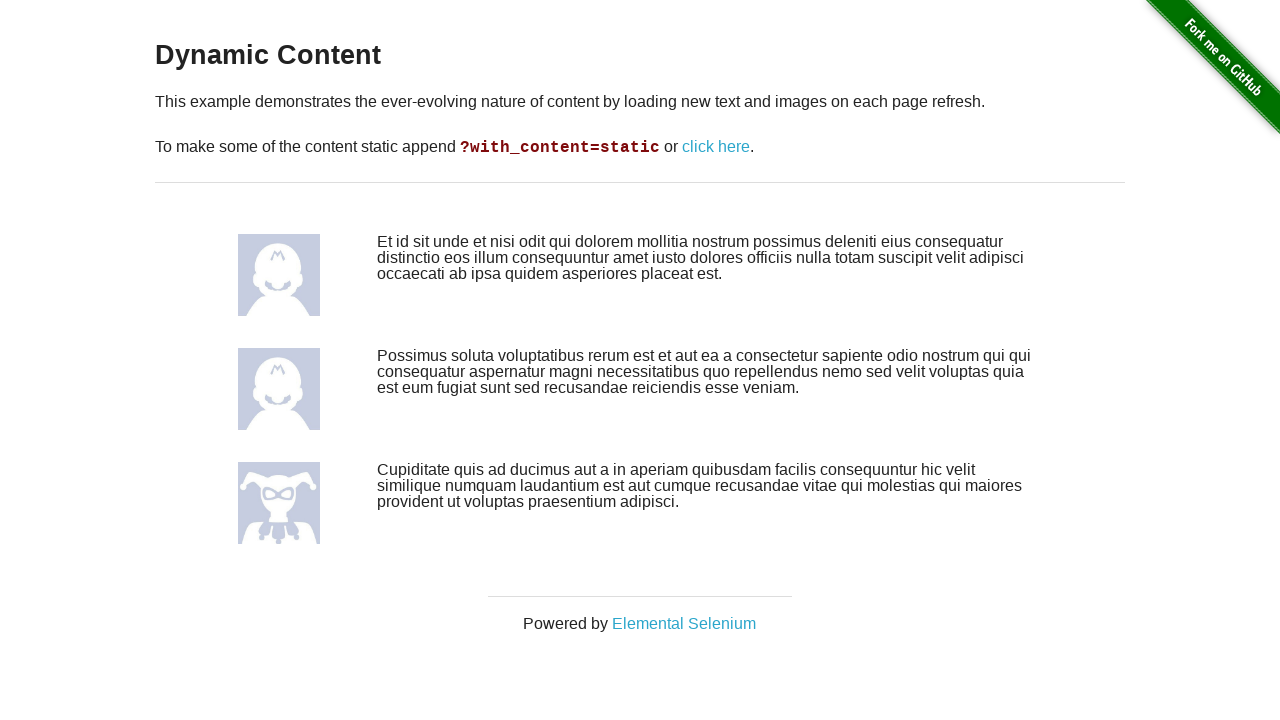

Reloaded the page to start fresh
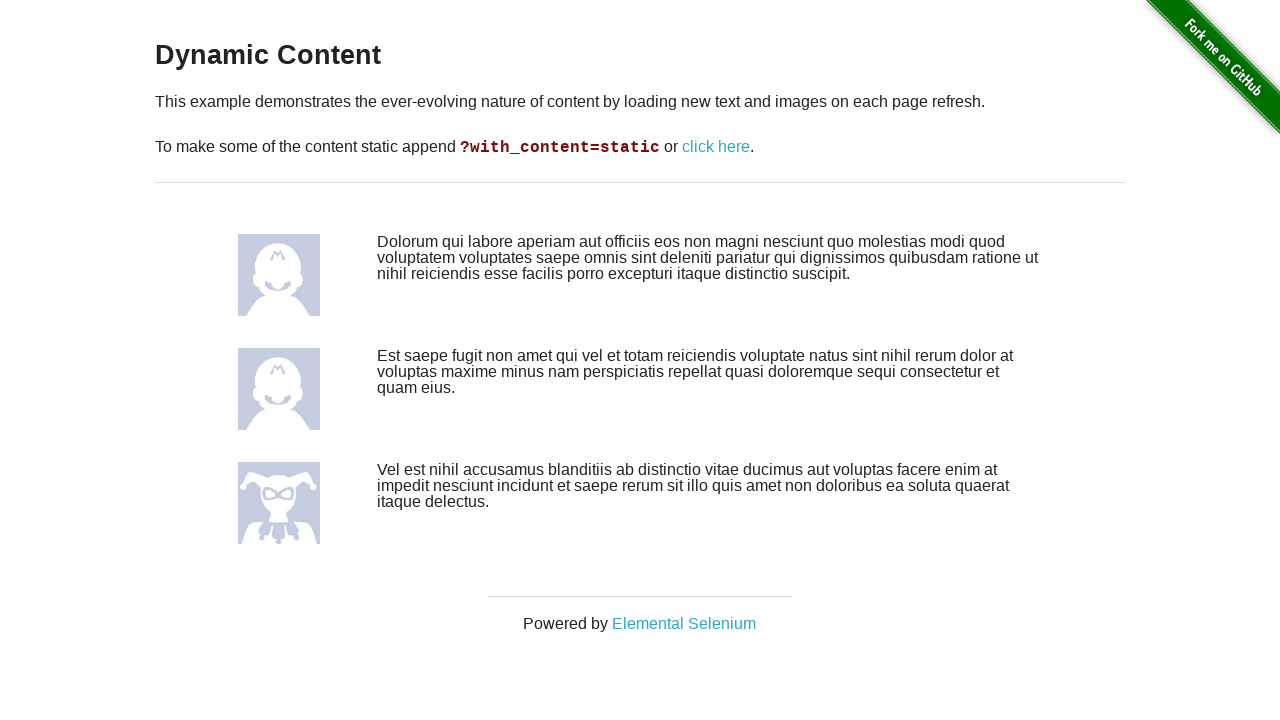

Clicked the static content link at (716, 147) on .example > p > a
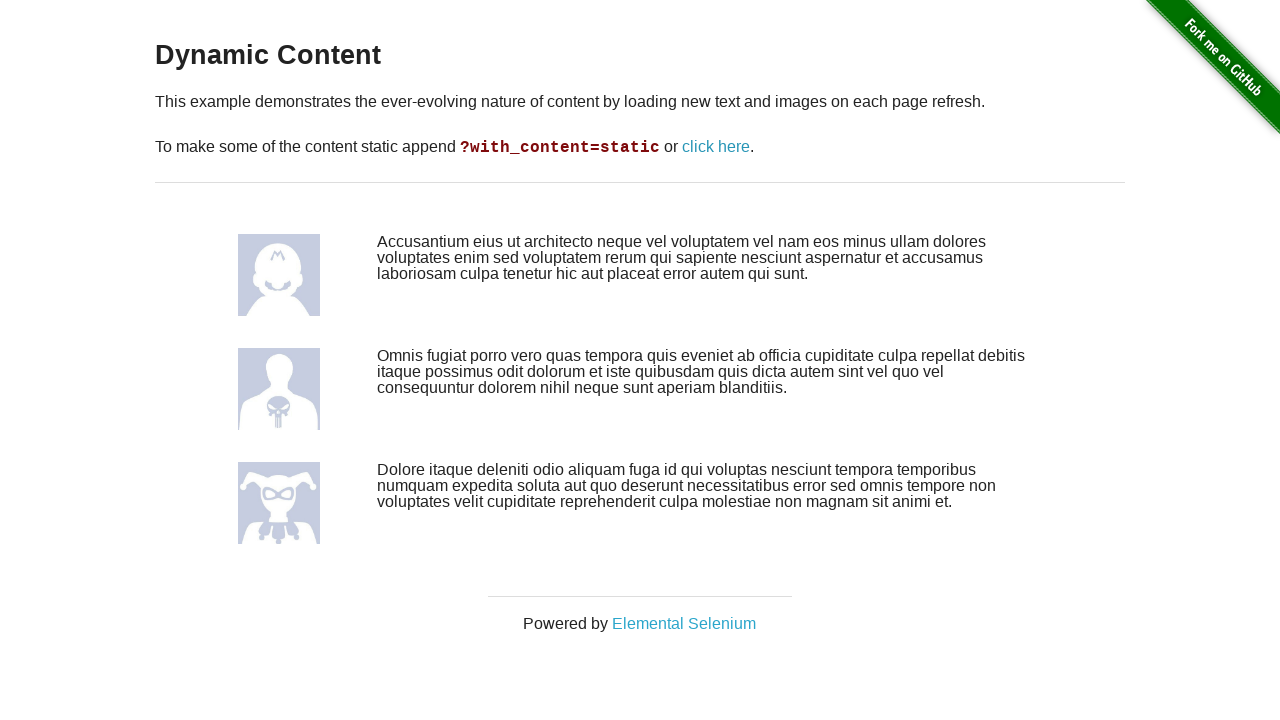

Waited 3 seconds for page update
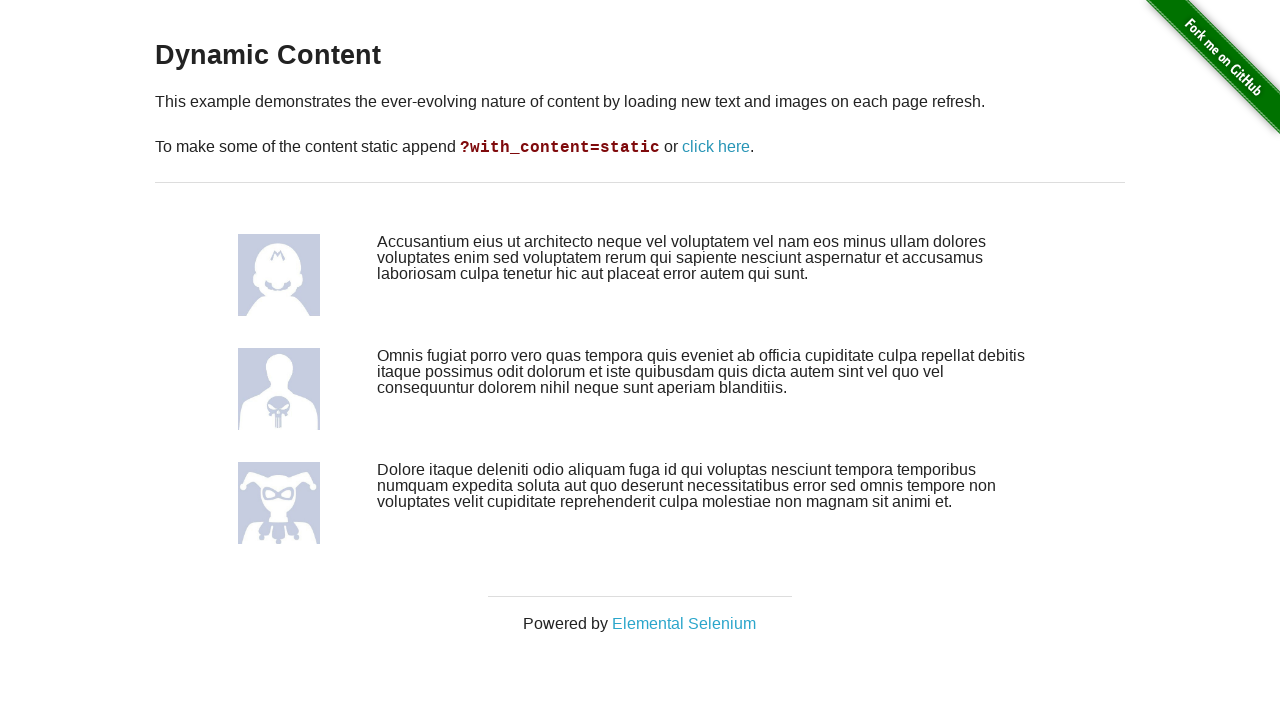

Retrieved top text content before refresh: '
          Accusantium eius ut architecto neque vel voluptatem vel nam eos minus ullam dolores voluptates enim sed voluptatem rerum qui sapiente nesciunt aspernatur et accusamus laboriosam culpa tenetur hic aut placeat error autem qui sunt.
          '
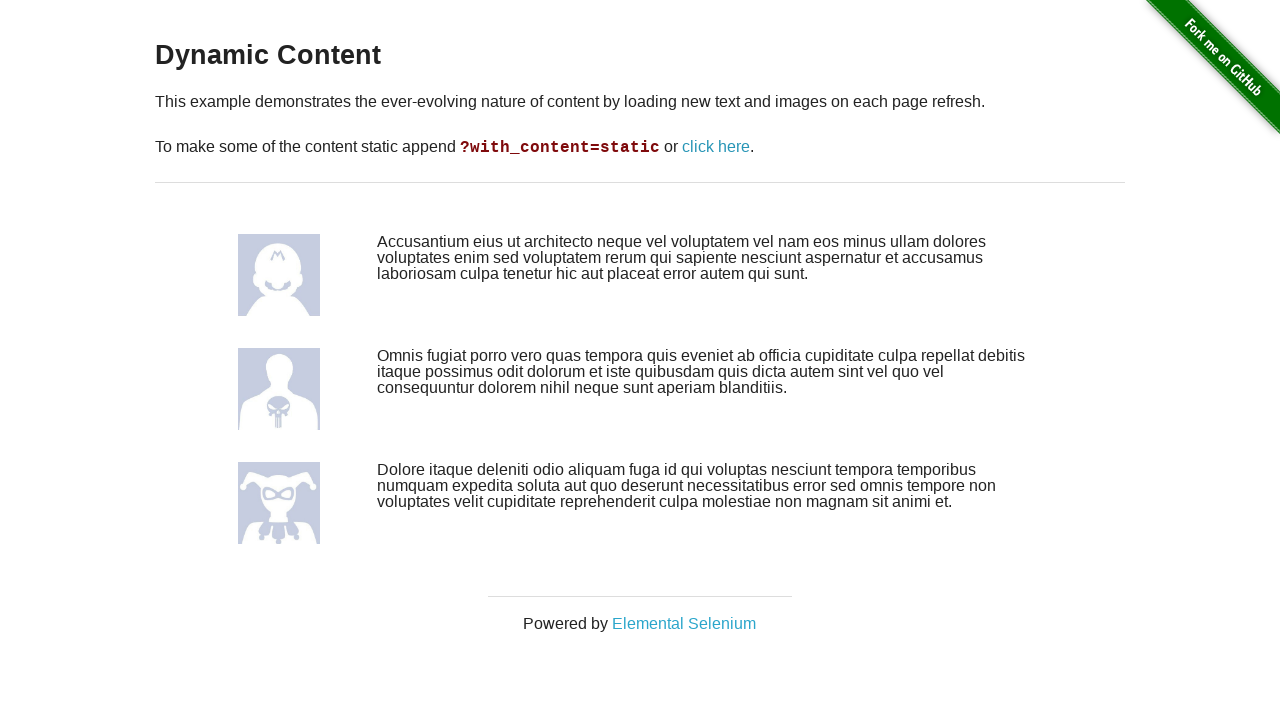

Reloaded the page to test if content remains static
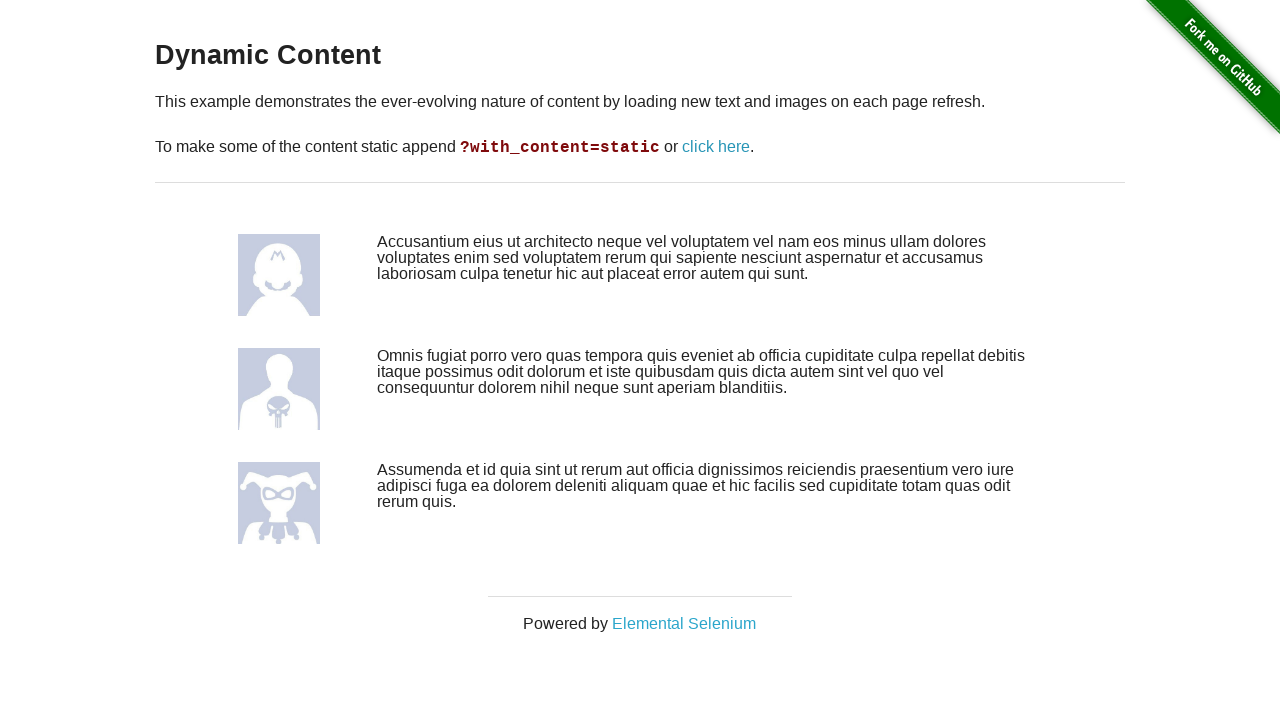

Retrieved top text content after refresh: '
          Accusantium eius ut architecto neque vel voluptatem vel nam eos minus ullam dolores voluptates enim sed voluptatem rerum qui sapiente nesciunt aspernatur et accusamus laboriosam culpa tenetur hic aut placeat error autem qui sunt.
          '
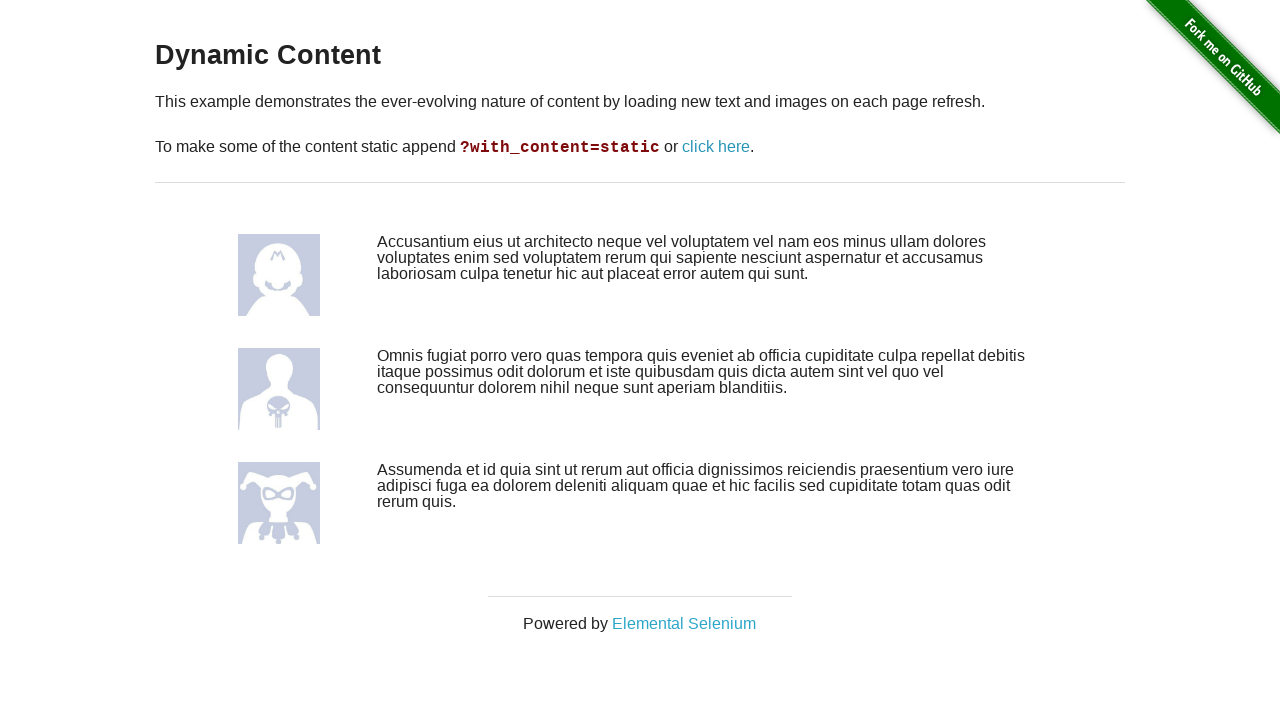

Verified that top text remained the same after refresh (static content confirmed)
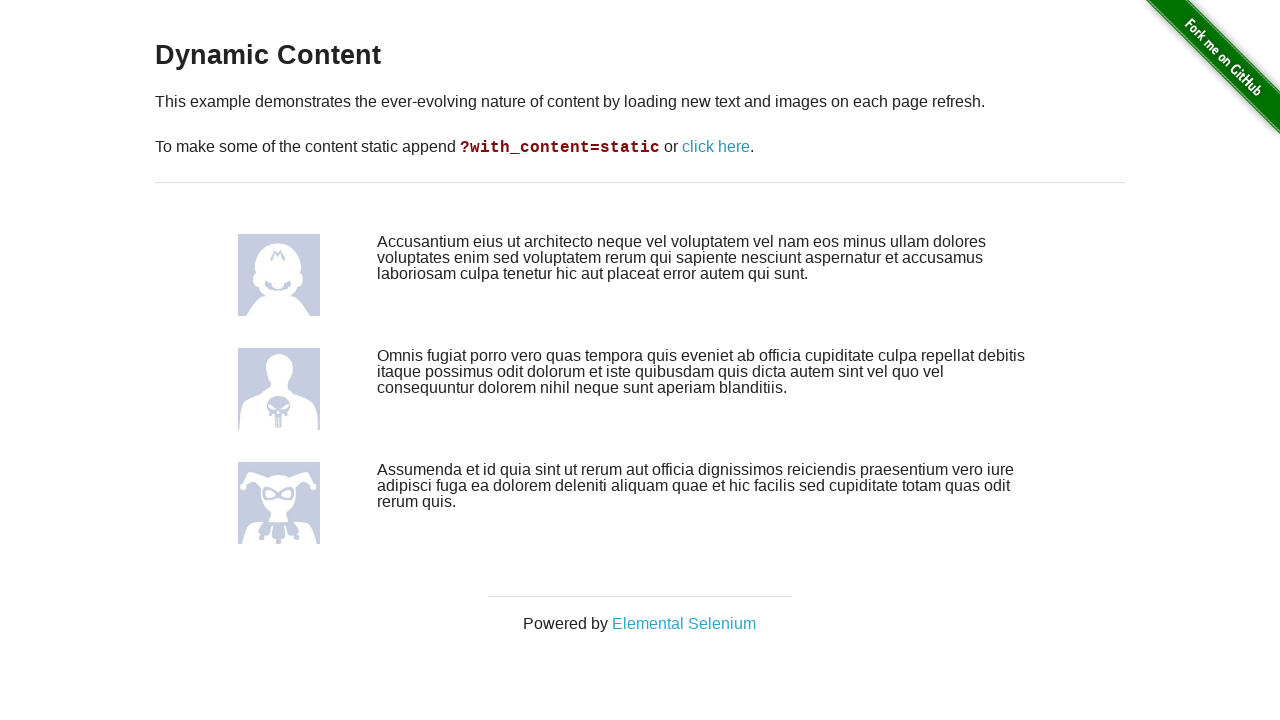

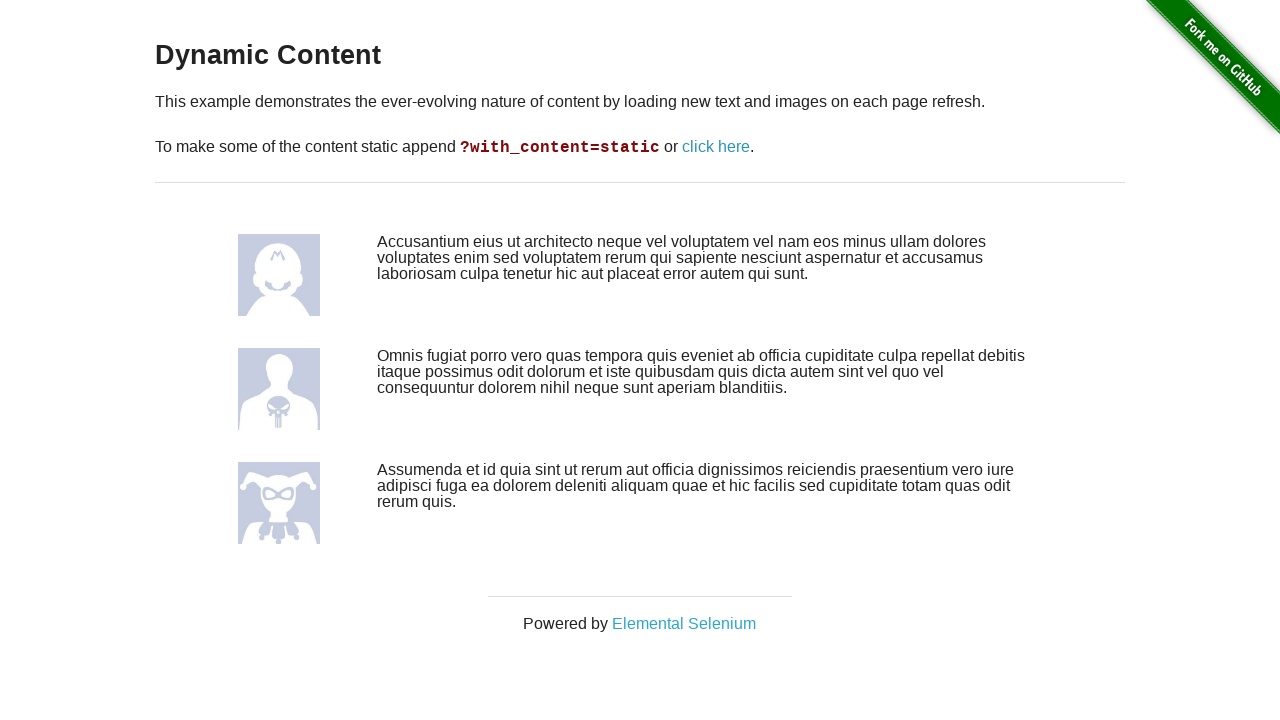